Tests drag and drop functionality on jQuery UI demo page by dragging an element to a drop target within an iframe

Starting URL: https://jqueryui.com/droppable/

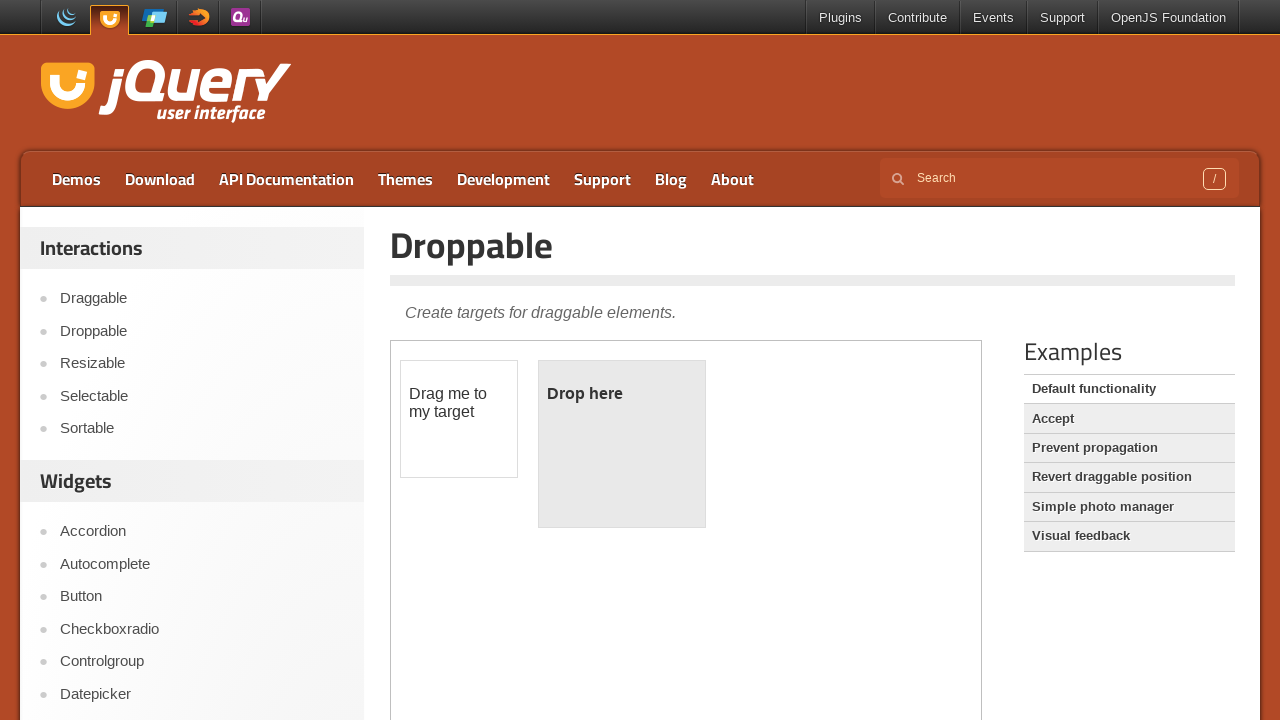

Located iframe containing drag and drop elements
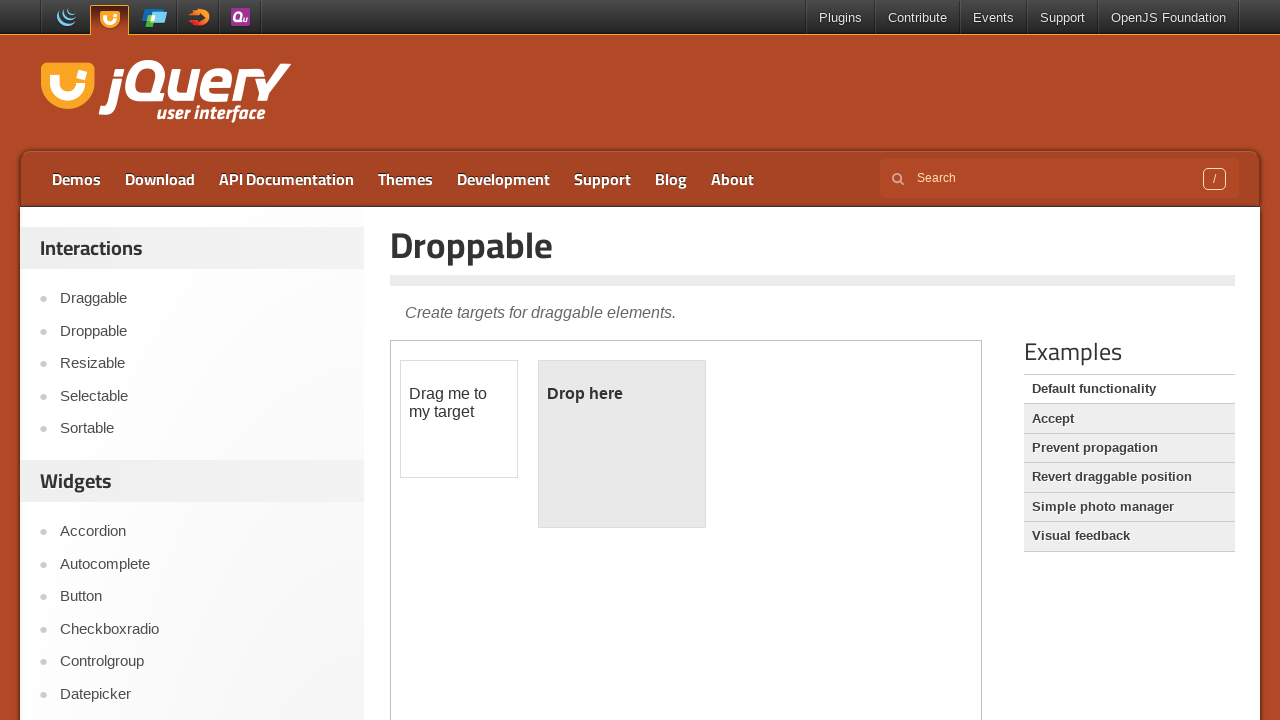

Located draggable element with ID 'draggable'
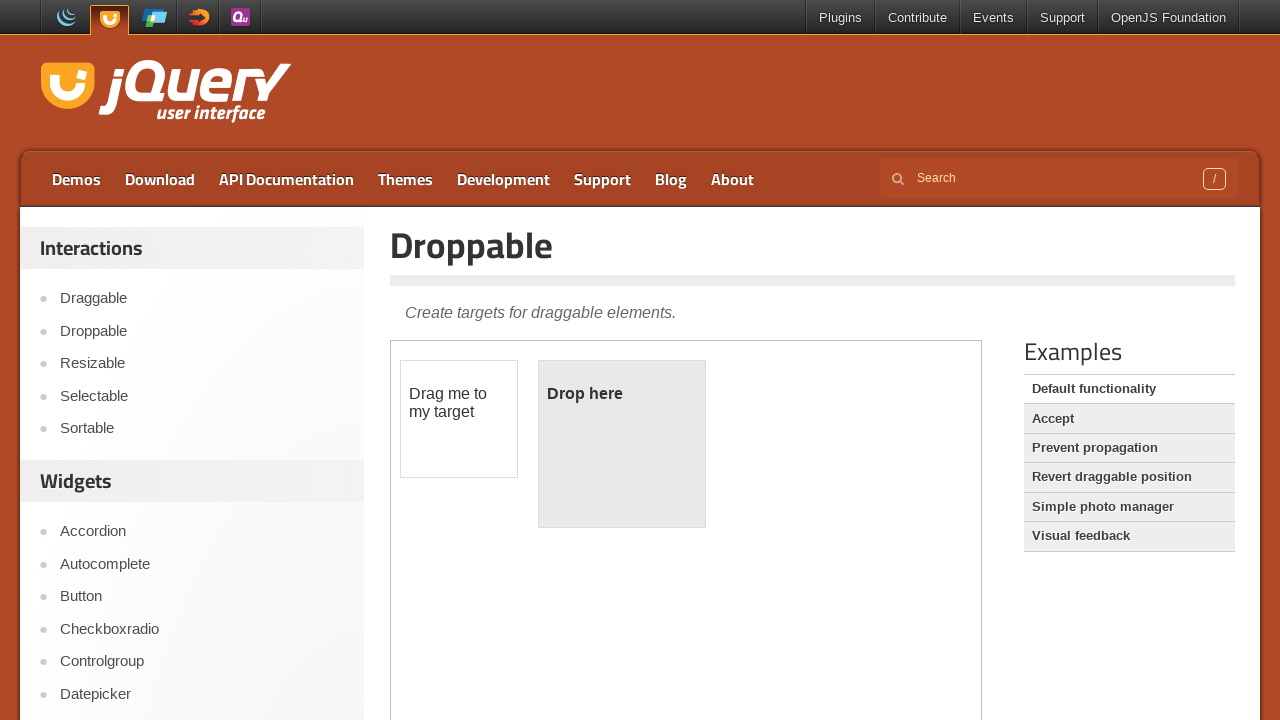

Located droppable target element with ID 'droppable'
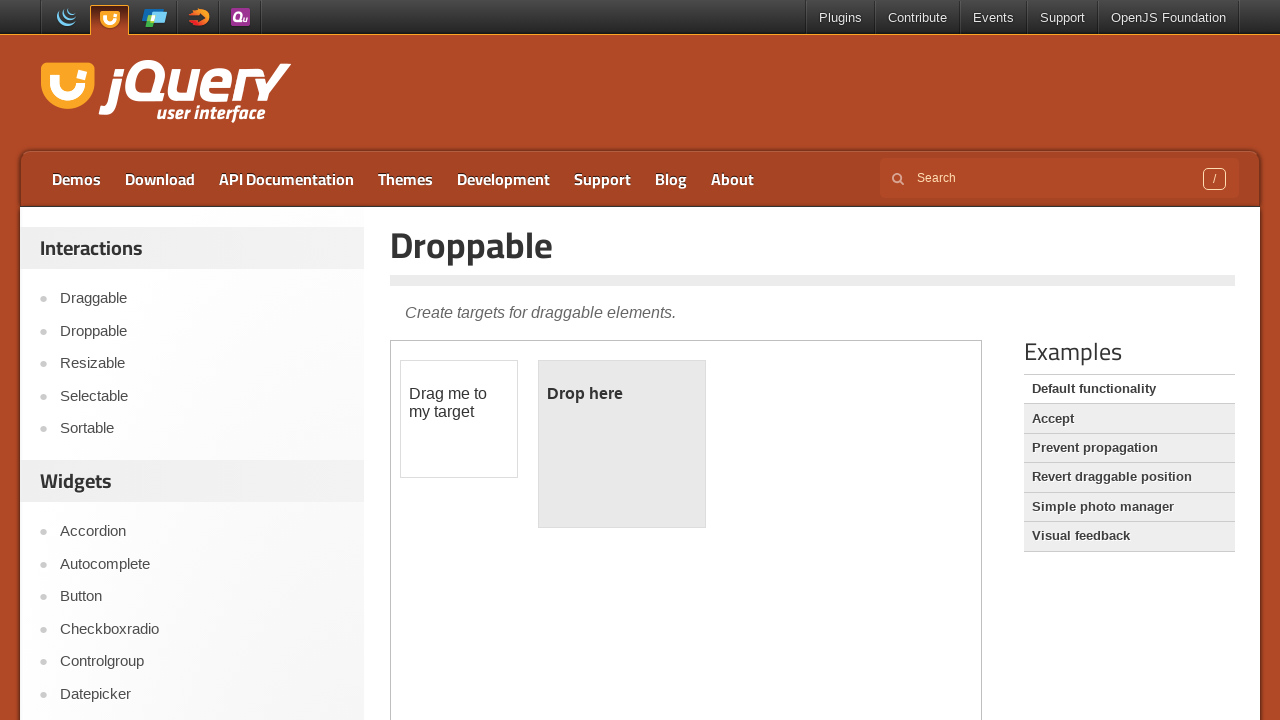

Successfully dragged element to drop target at (622, 444)
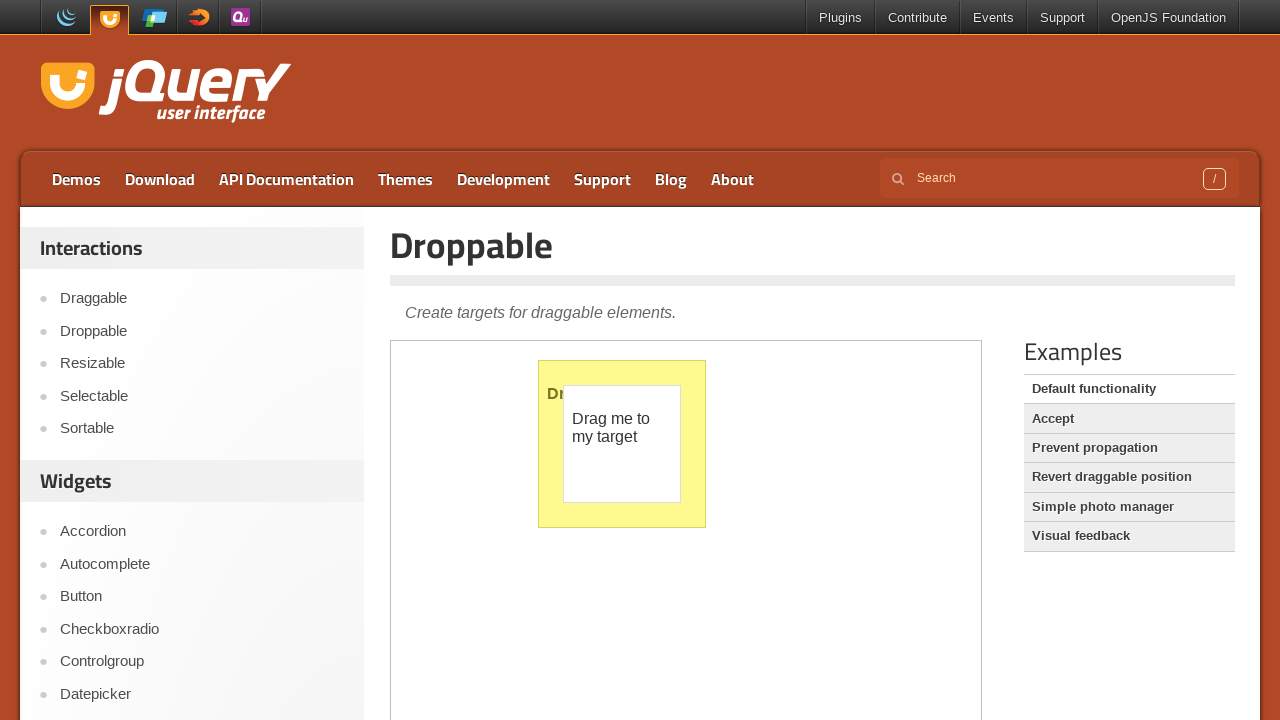

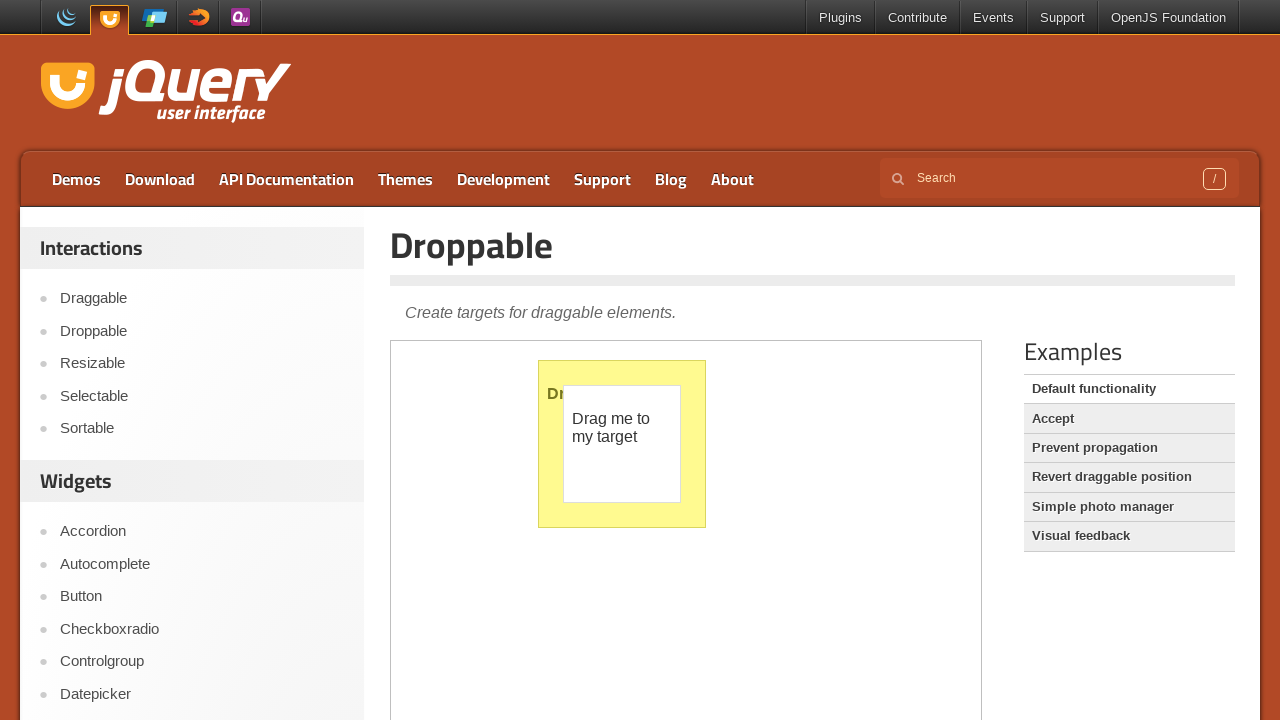